Tests drag and drop functionality by dragging two gallery images into a trash container within an iframe

Starting URL: https://www.globalsqa.com/demo-site/draganddrop/#Photo%20Manager

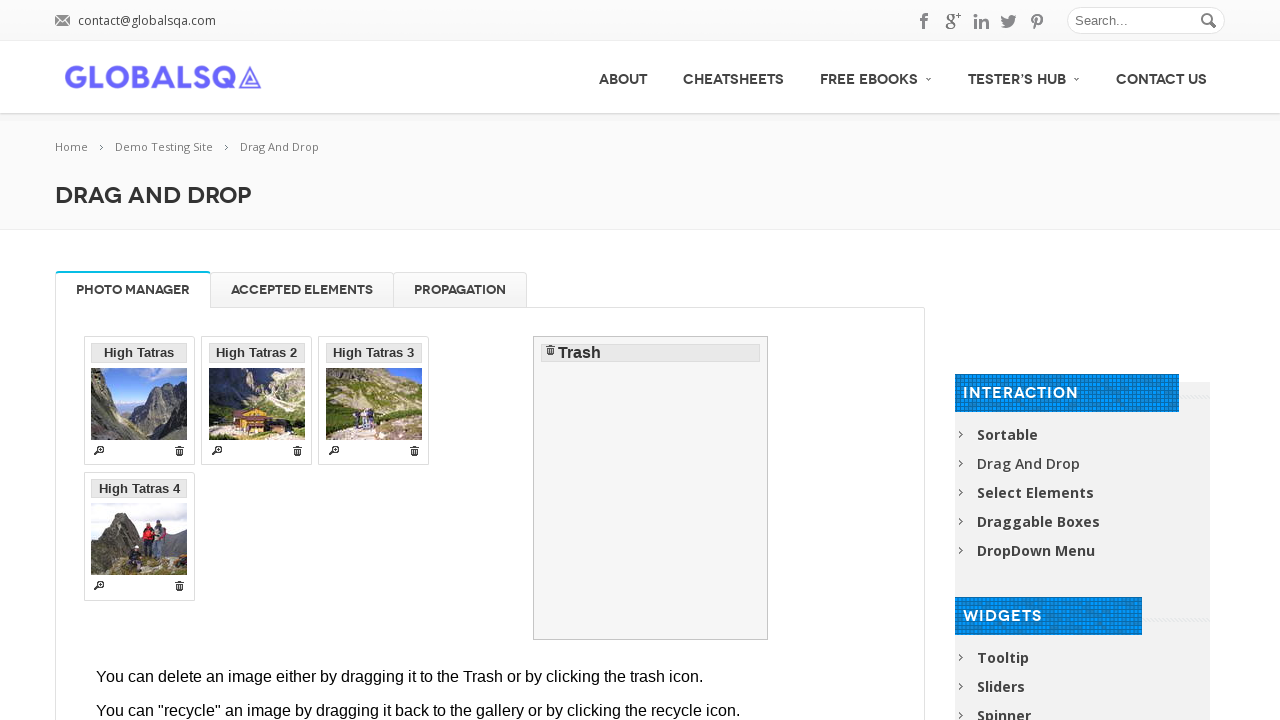

Waited for iframe to load
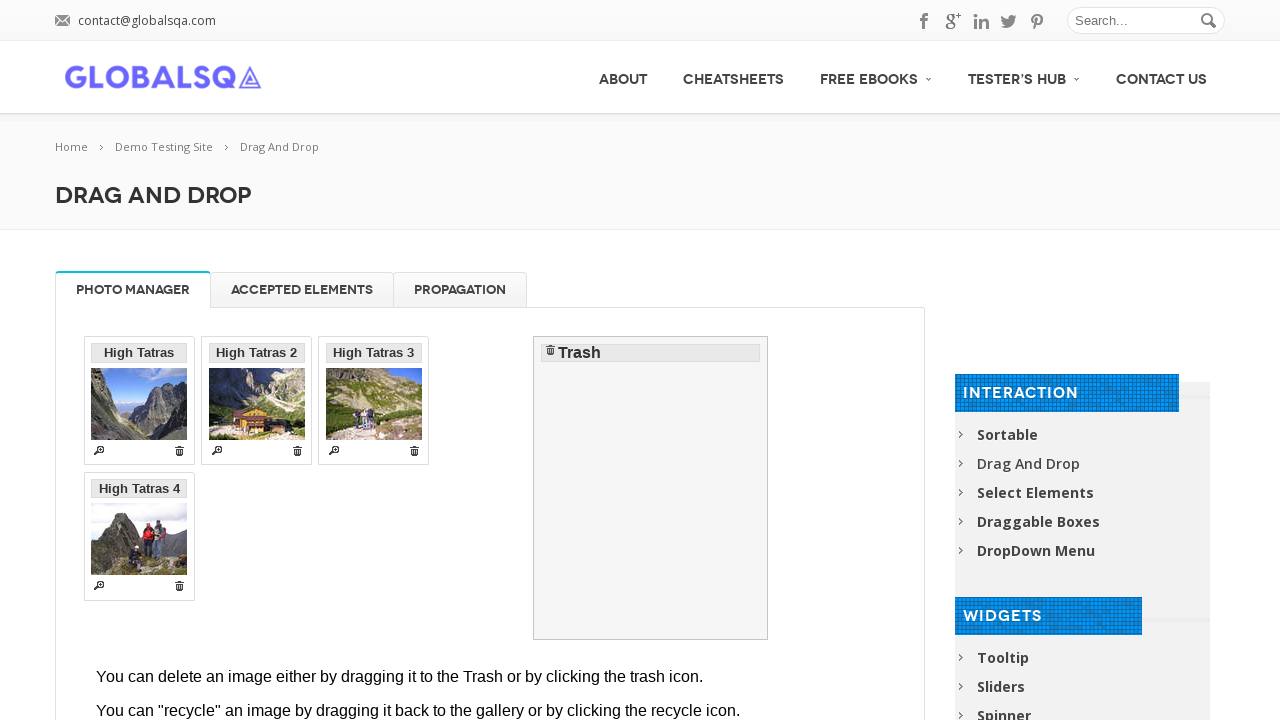

Switched to iframe content frame
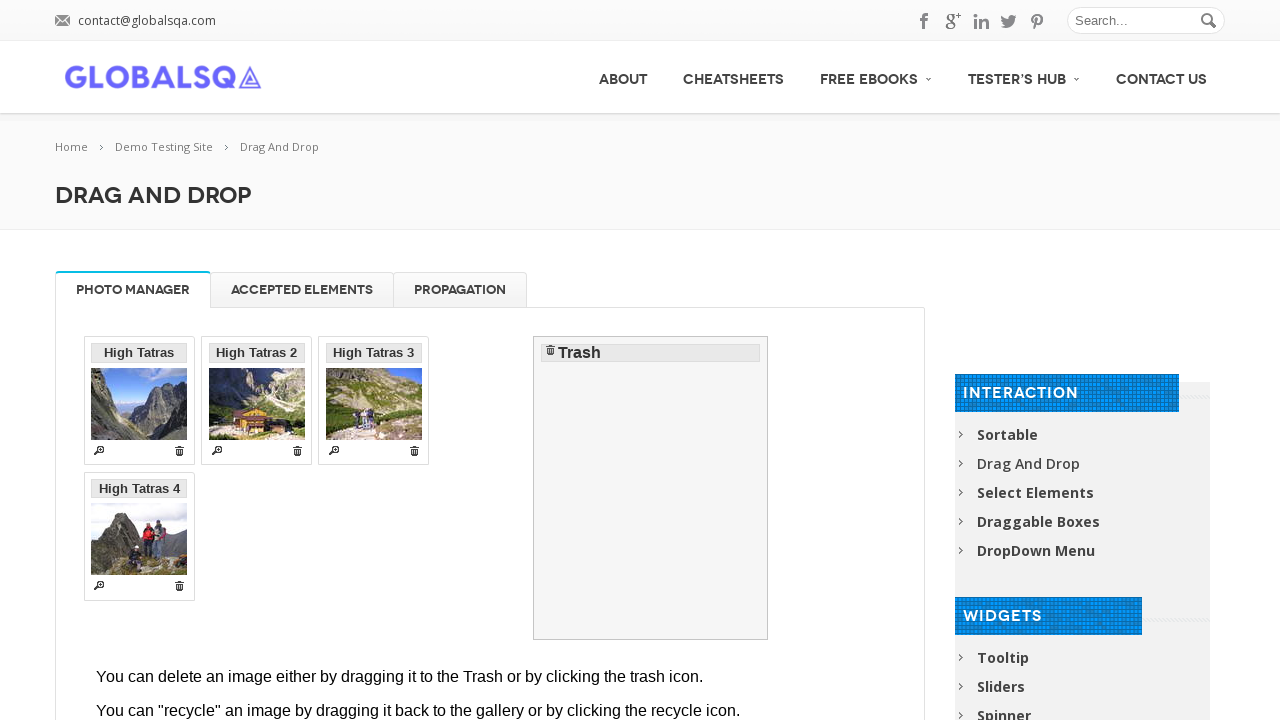

Located first gallery image
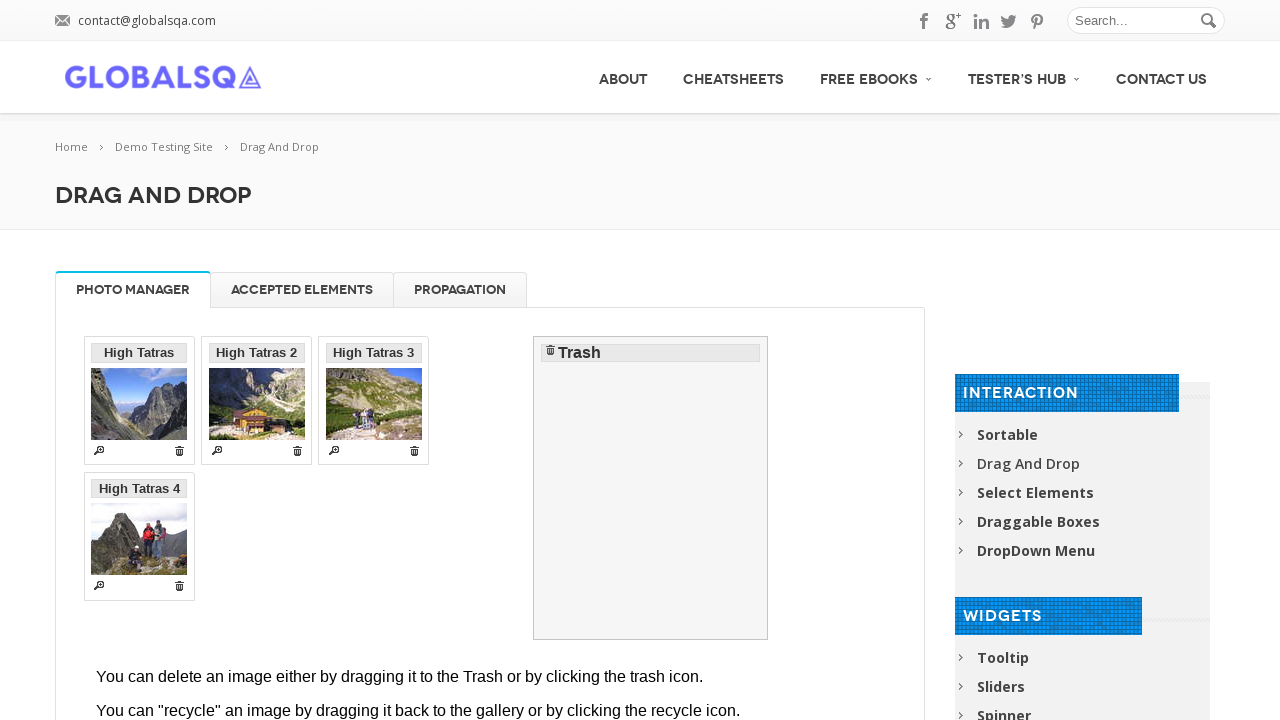

Located second gallery image
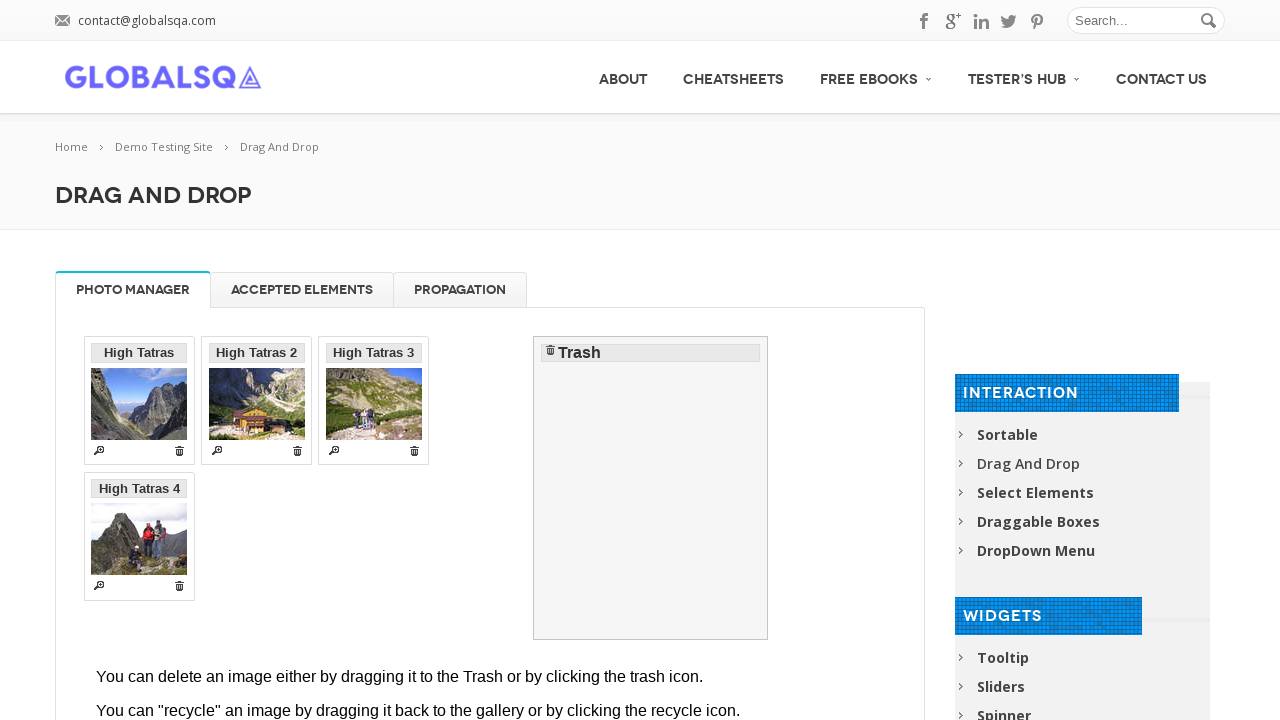

Located trash container target
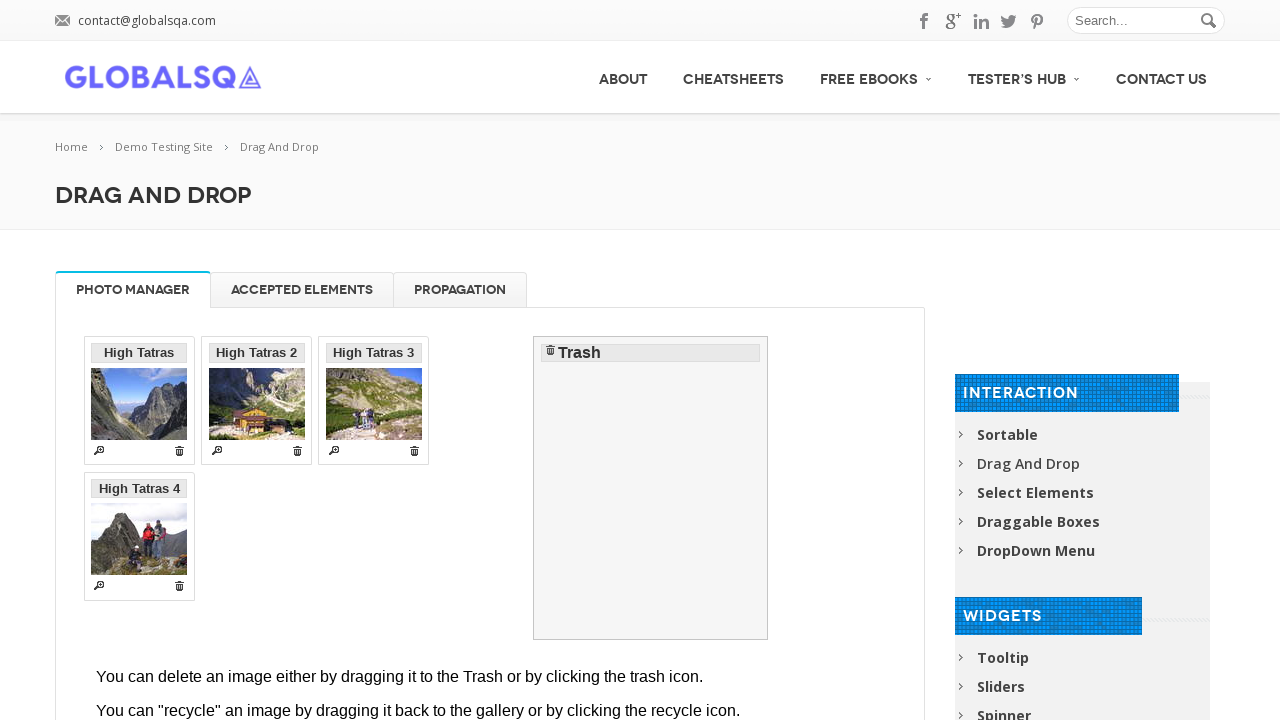

Dragged first gallery image to trash at (651, 488)
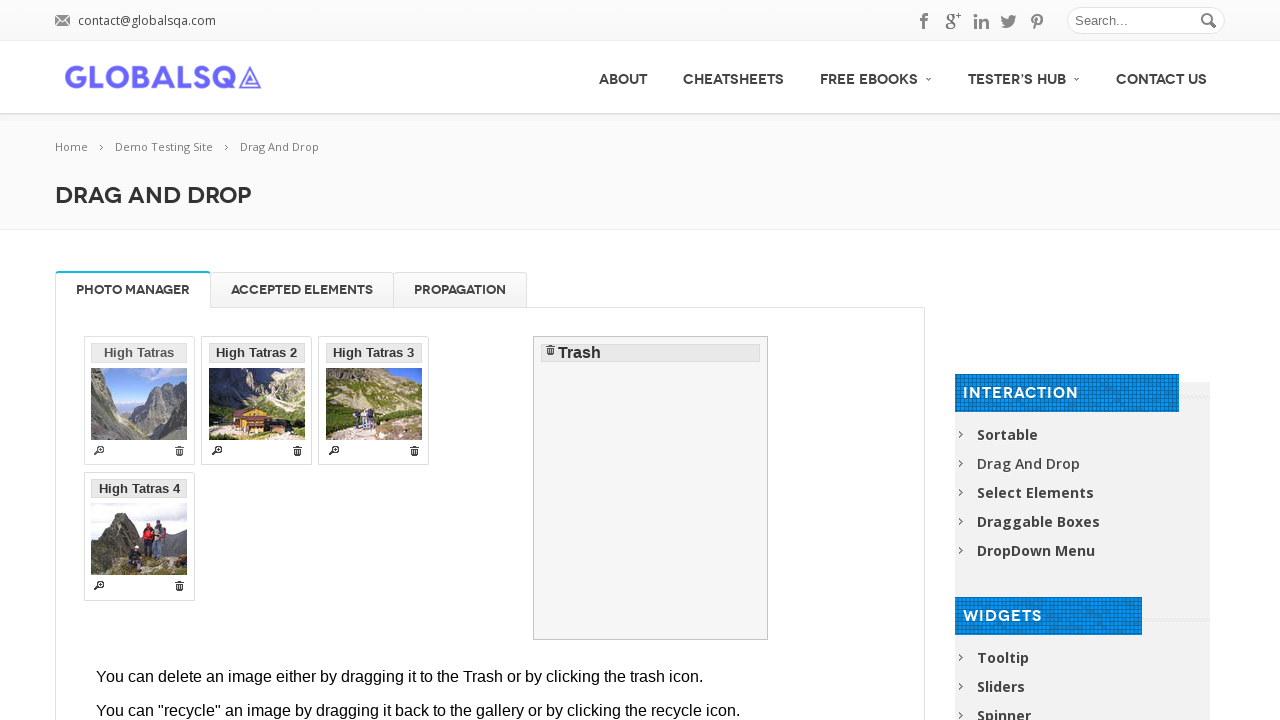

Dragged second gallery image to trash at (651, 488)
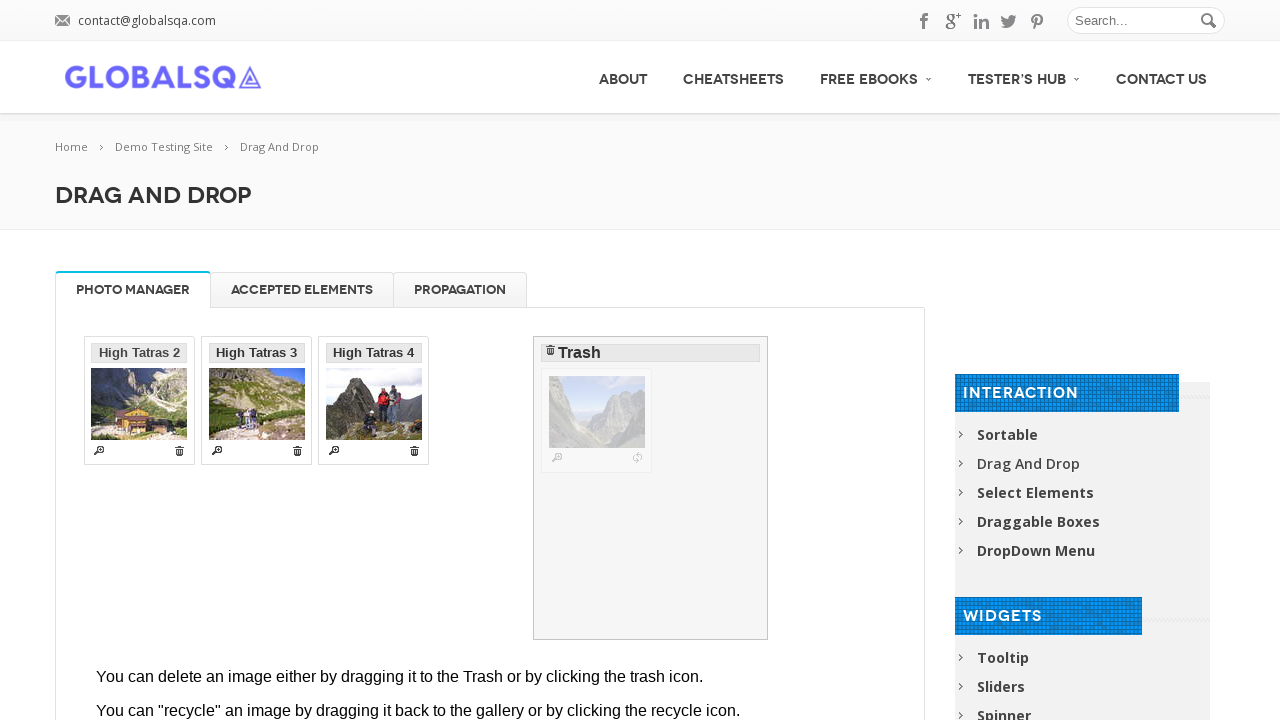

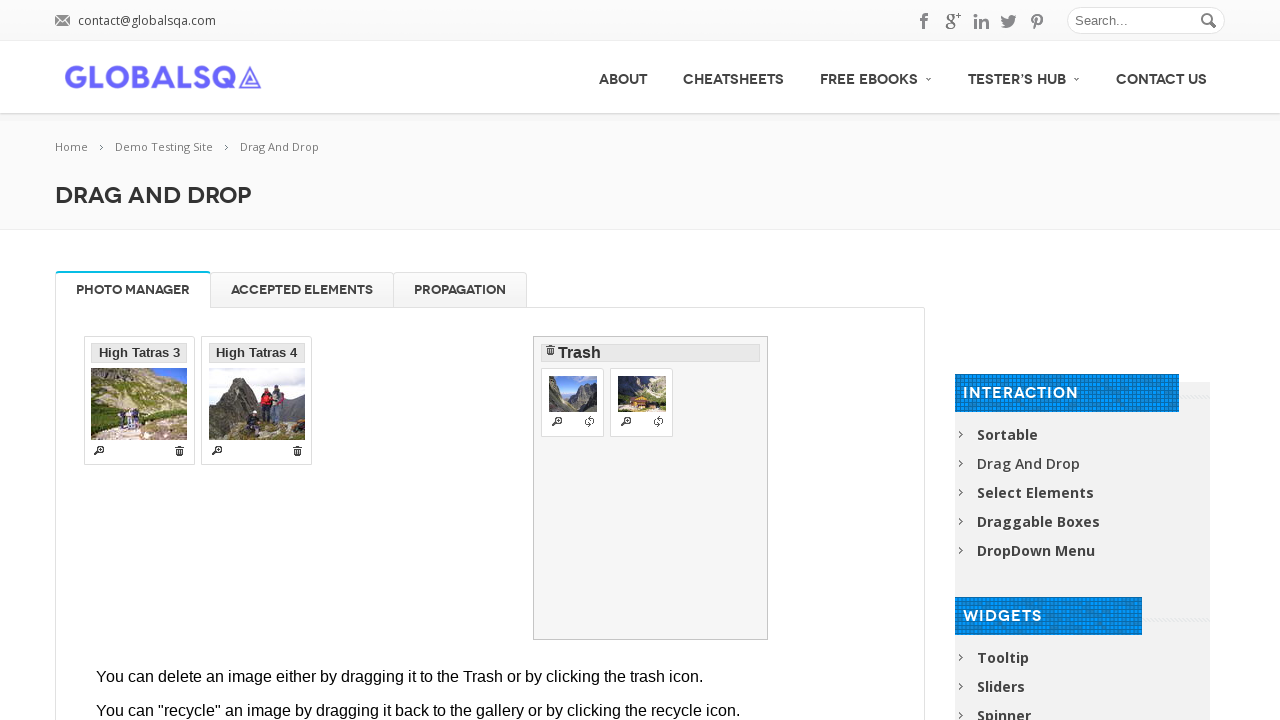